Tests the Korean Sign Language Dictionary search functionality by entering a search term, clicking search, and playing a video result

Starting URL: https://sldict.korean.go.kr/front/main/main.do

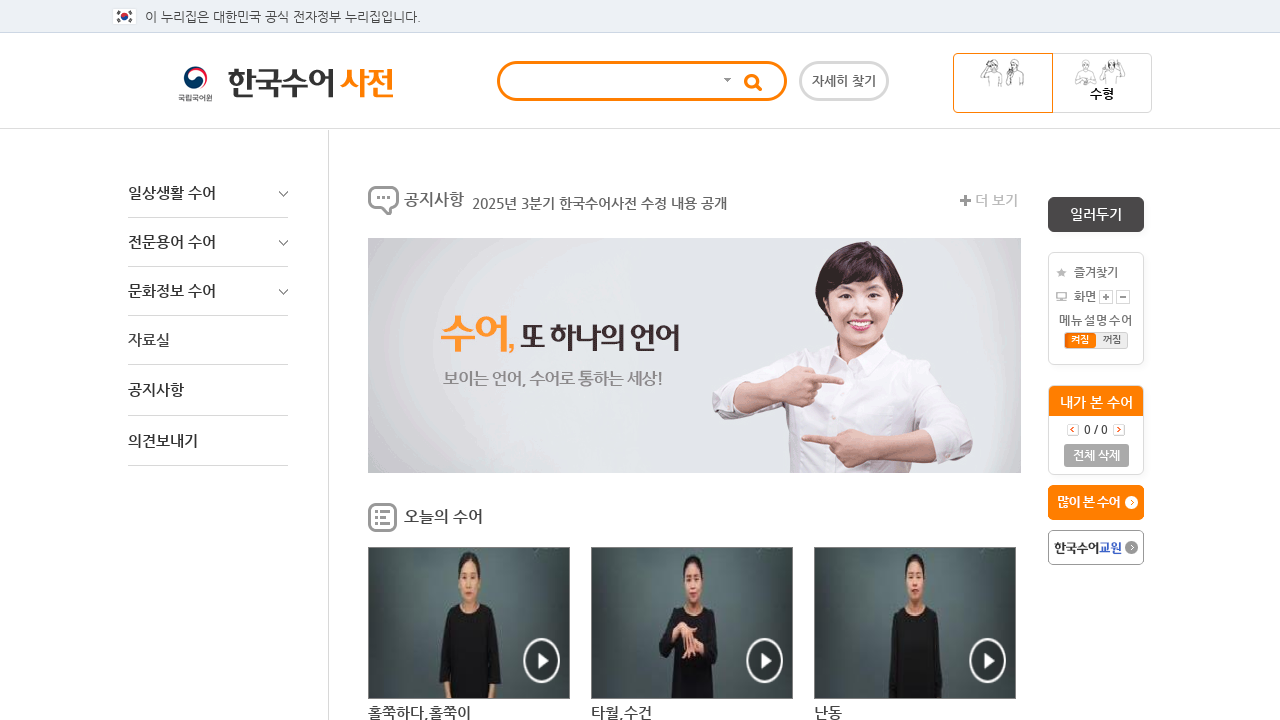

Filled search input with Korean word '쌀밥' on .n_input
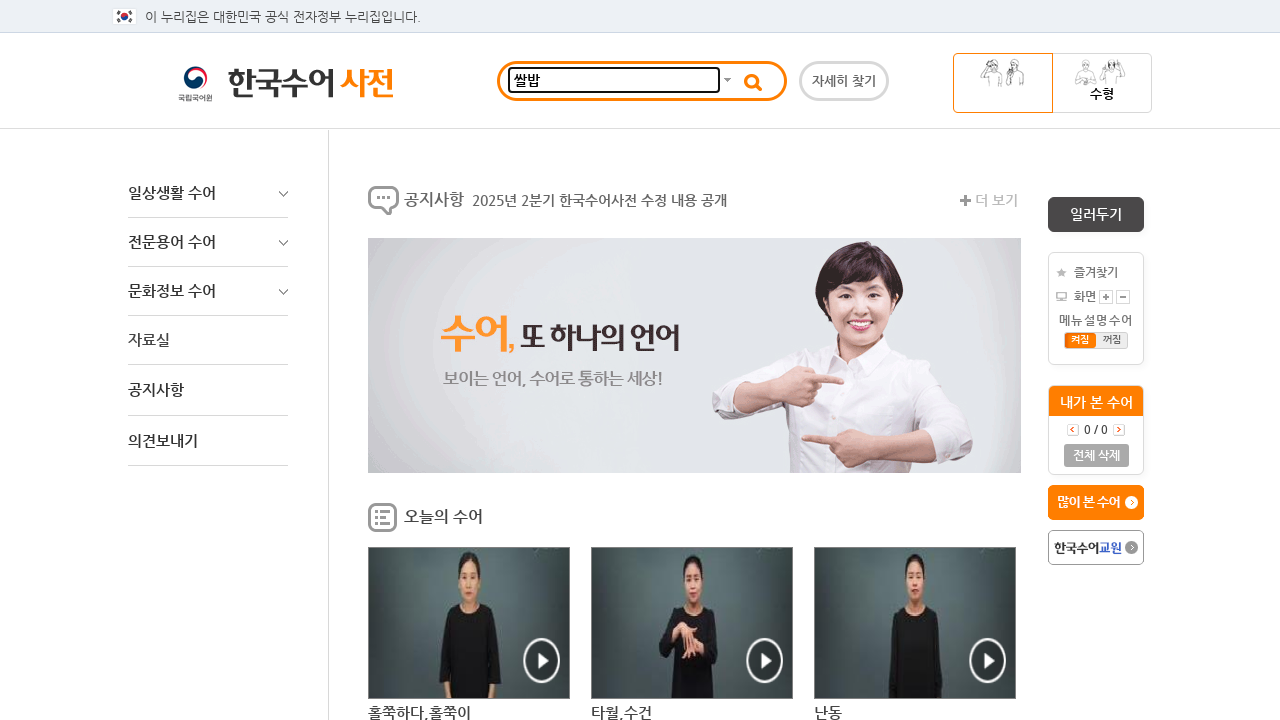

Clicked search button to perform search at (753, 81) on .n_btn_search
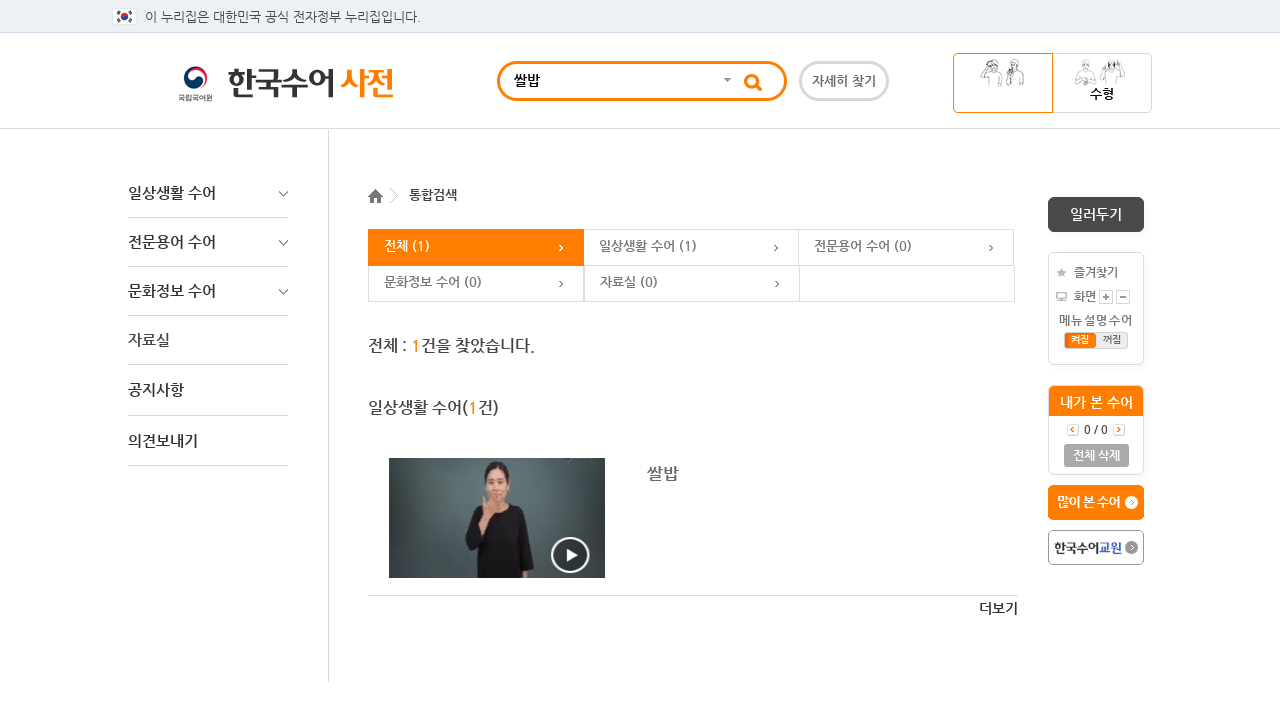

Search results loaded with video play button visible
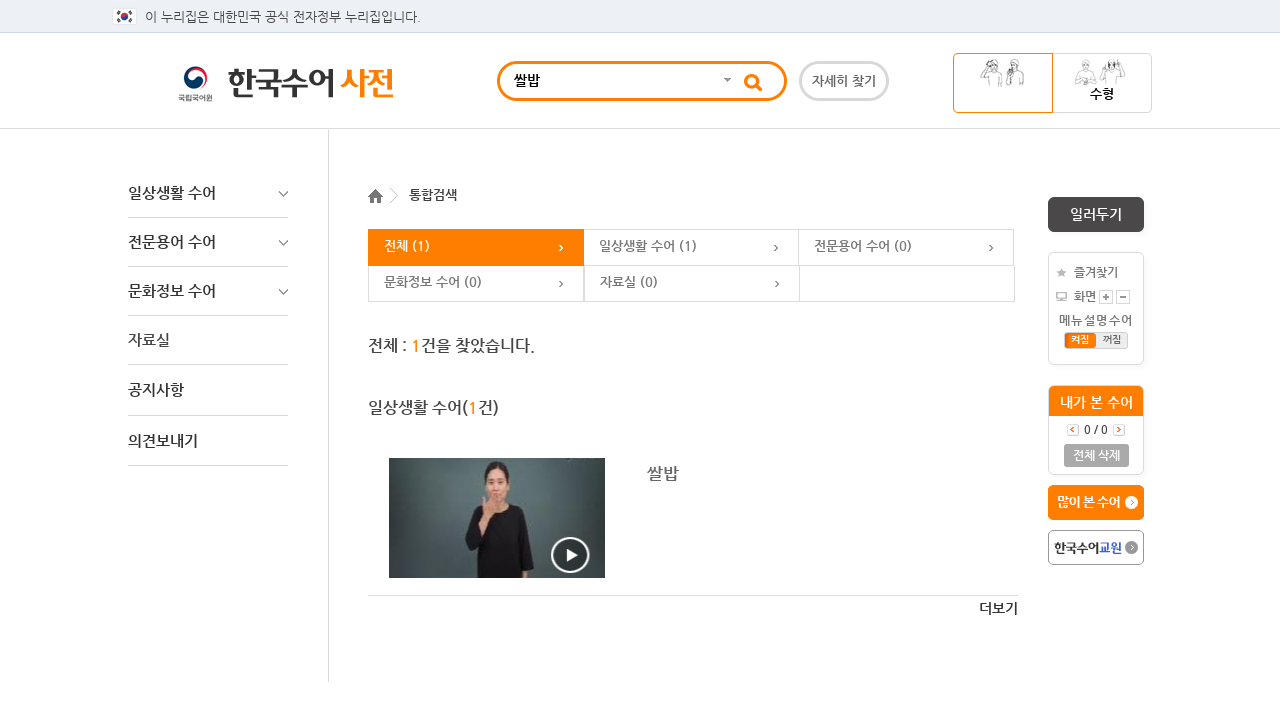

Clicked play button to start video for first result at (494, 525) on .hand_btn_play
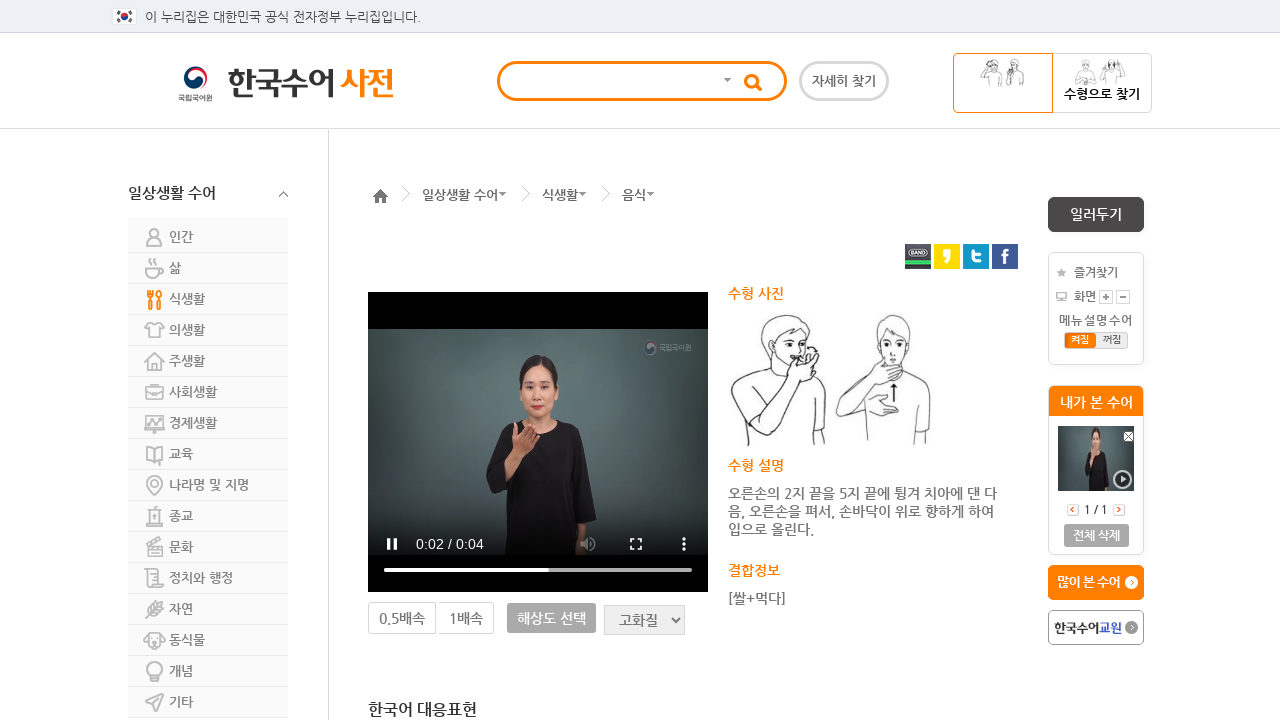

Video content view loaded successfully
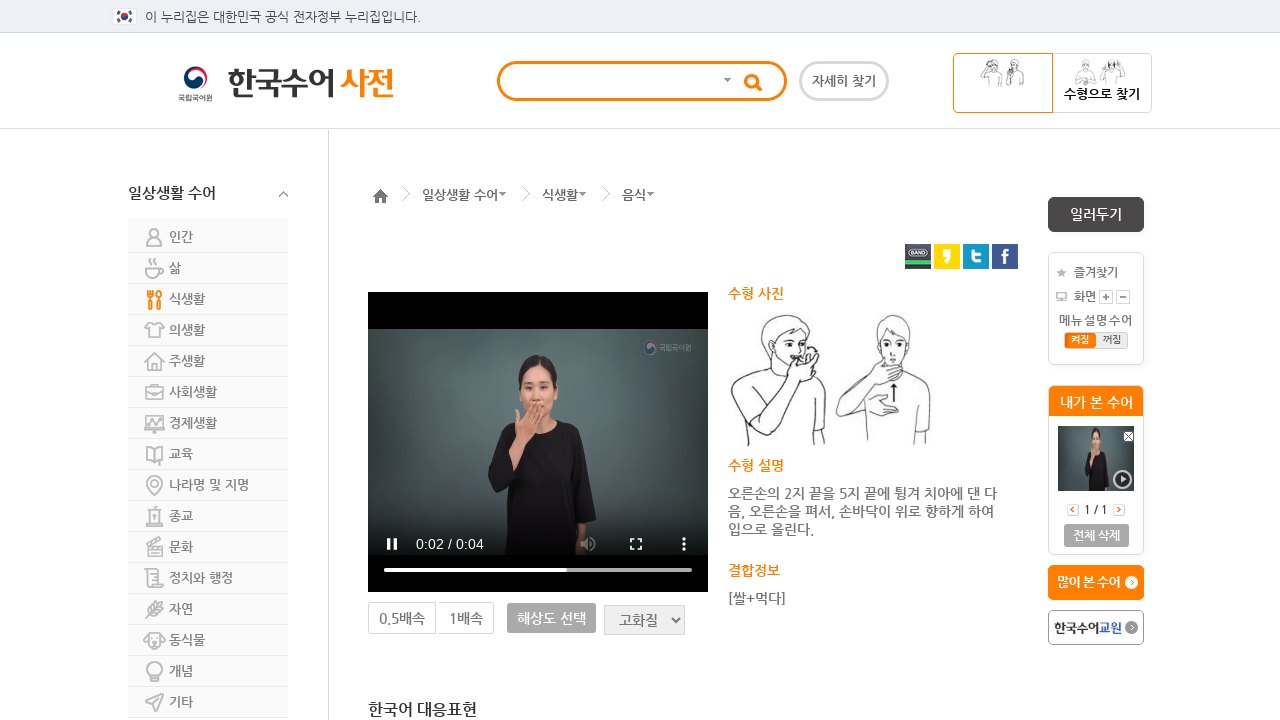

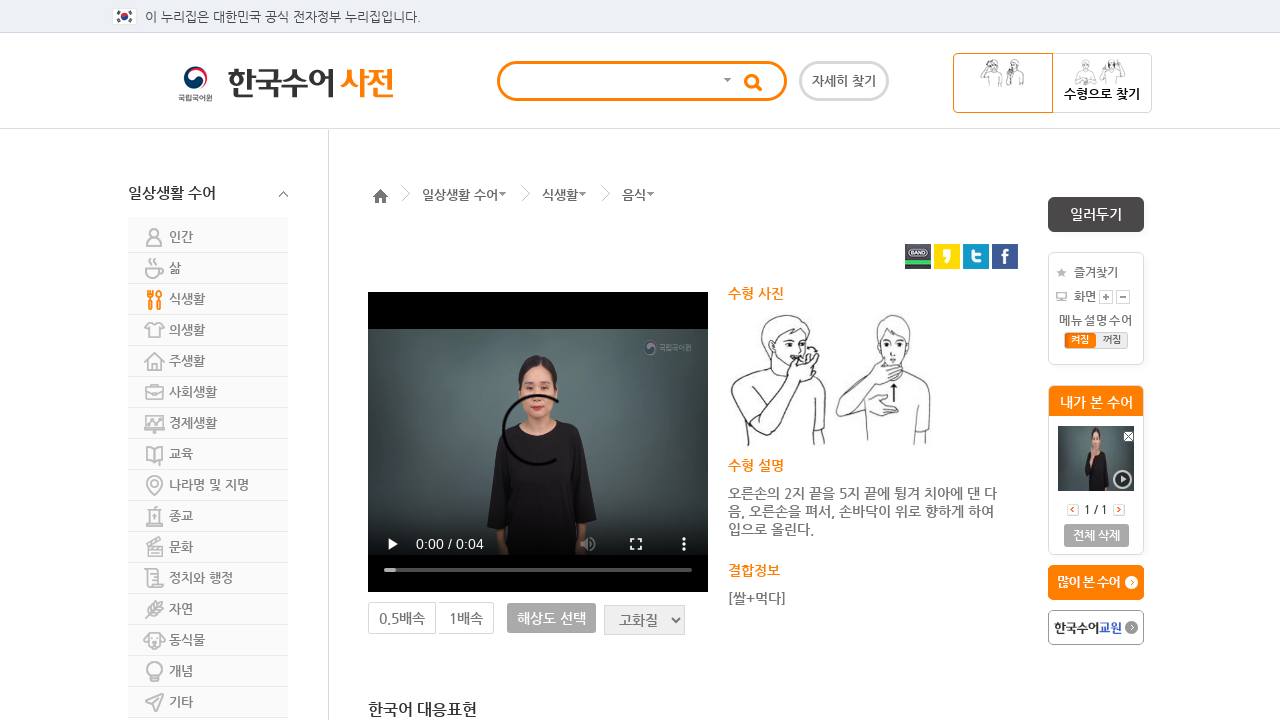